Tests login functionality with invalid credentials and verifies that an error message is displayed

Starting URL: http://automationexercise.com

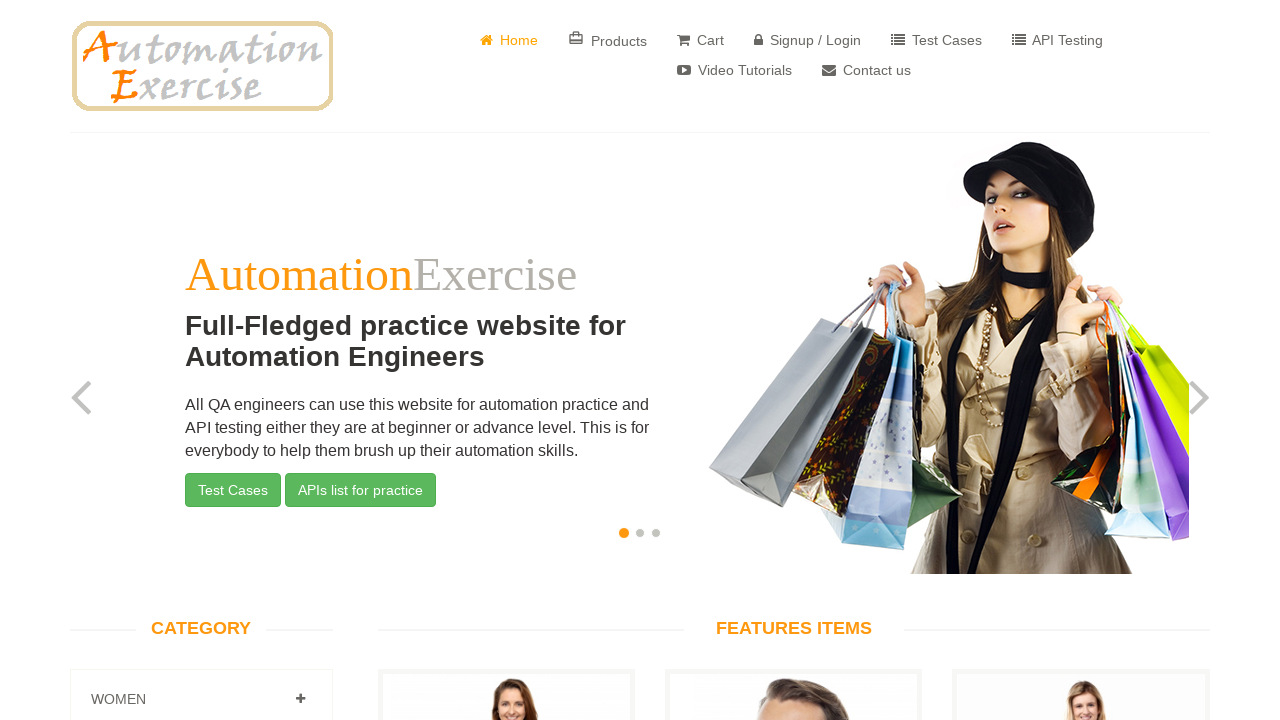

Verified home page is visible with English language attribute
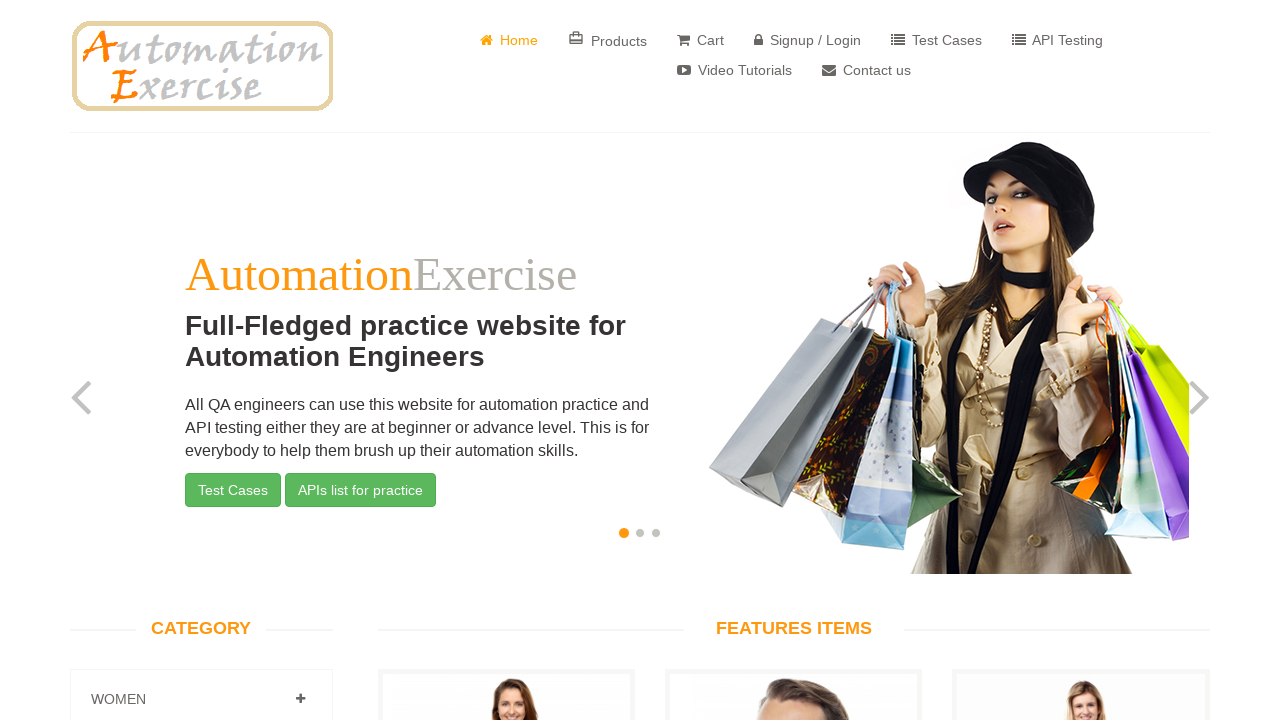

Clicked on 'Signup / Login' button at (808, 40) on a[href='/login']
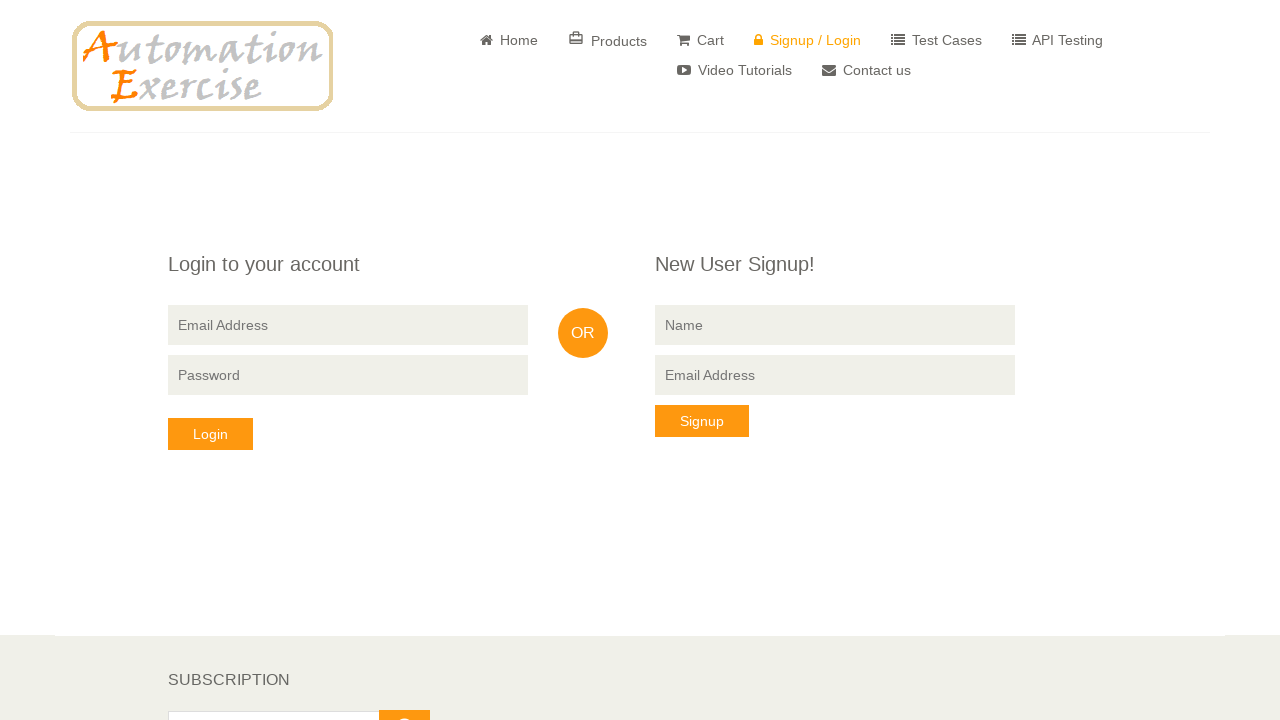

Verified 'Login to your account' heading is visible
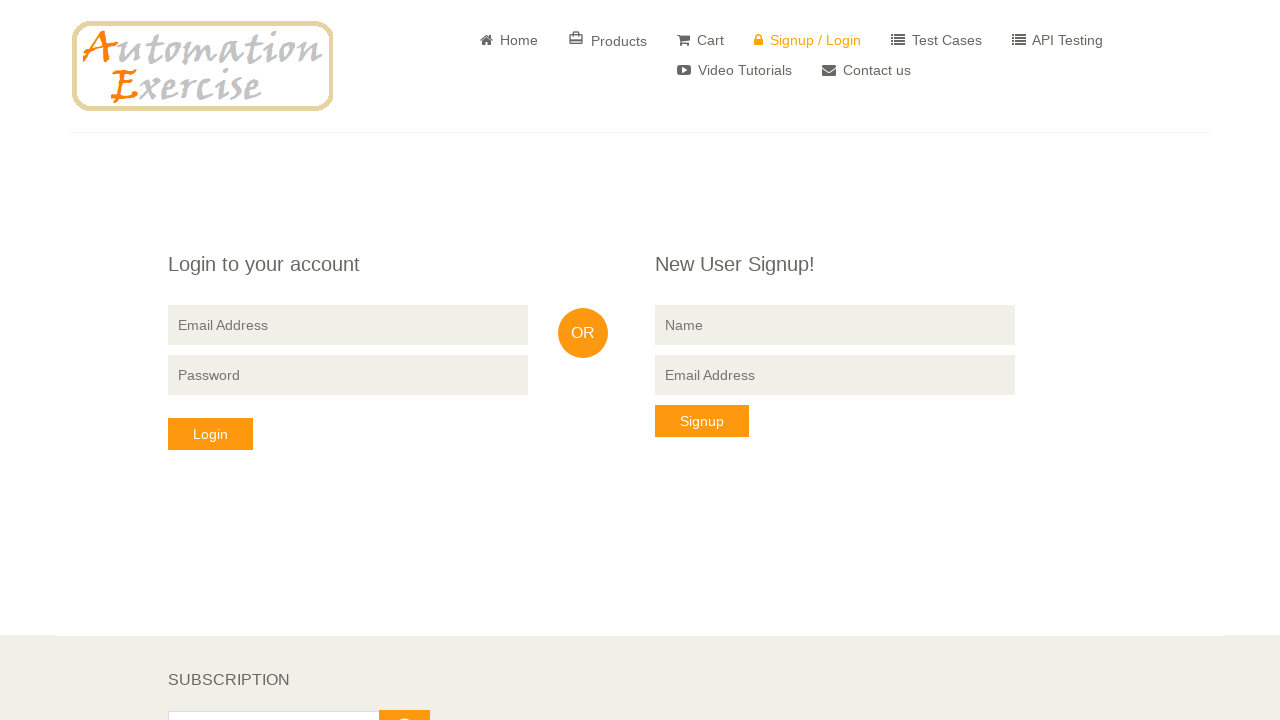

Entered email address 'testuser@gmail.com' in login field on input[data-qa='login-email']
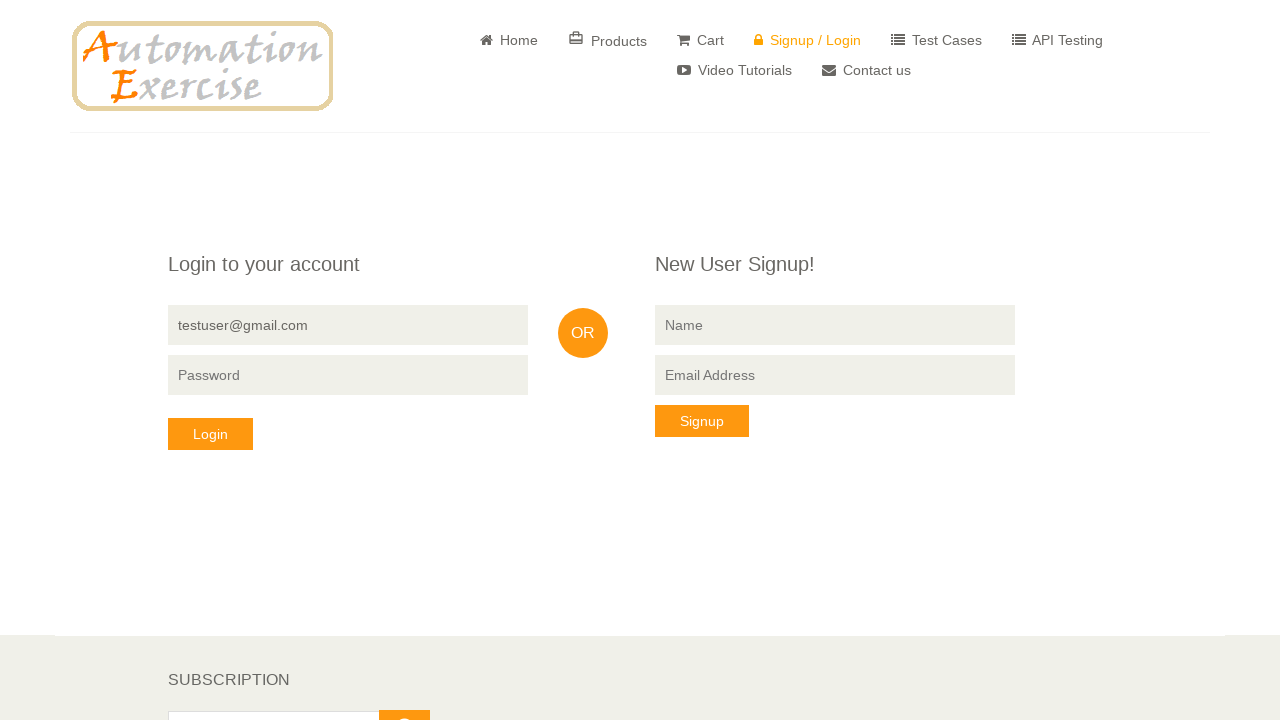

Entered incorrect password 'wrongpass123' in password field on input[data-qa='login-password']
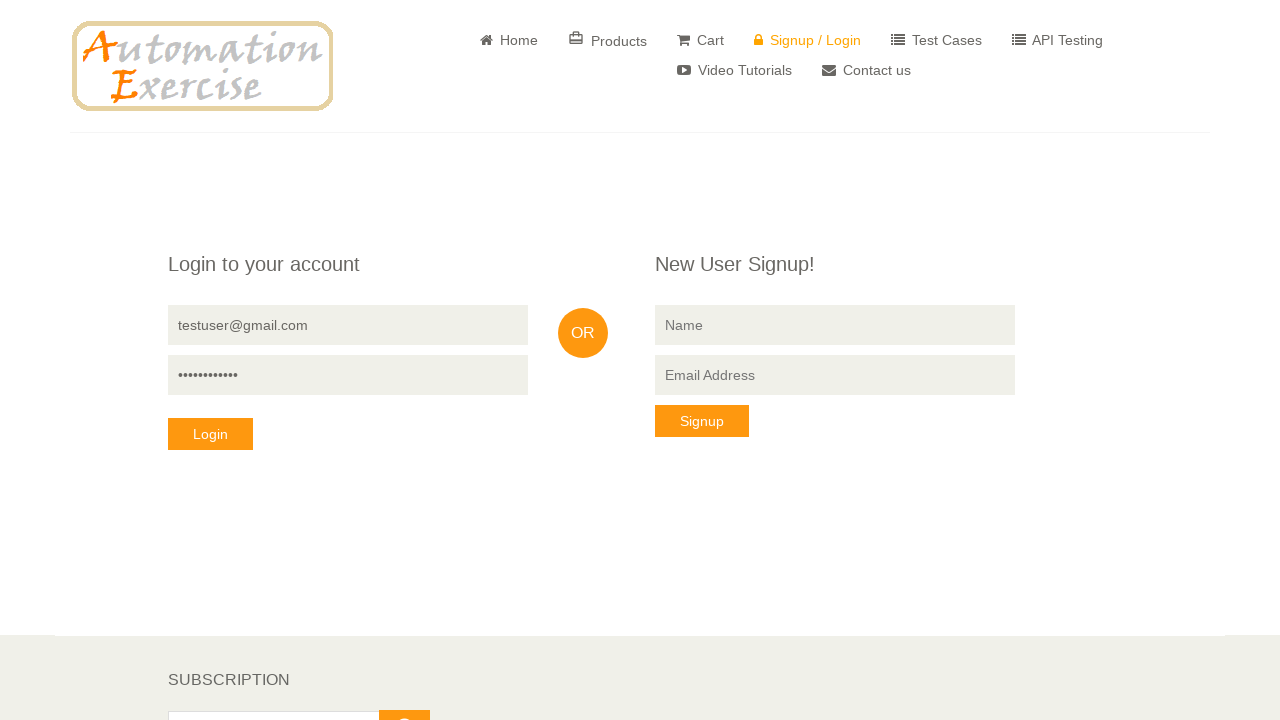

Clicked 'login' button to attempt login with invalid credentials at (210, 434) on button[data-qa='login-button']
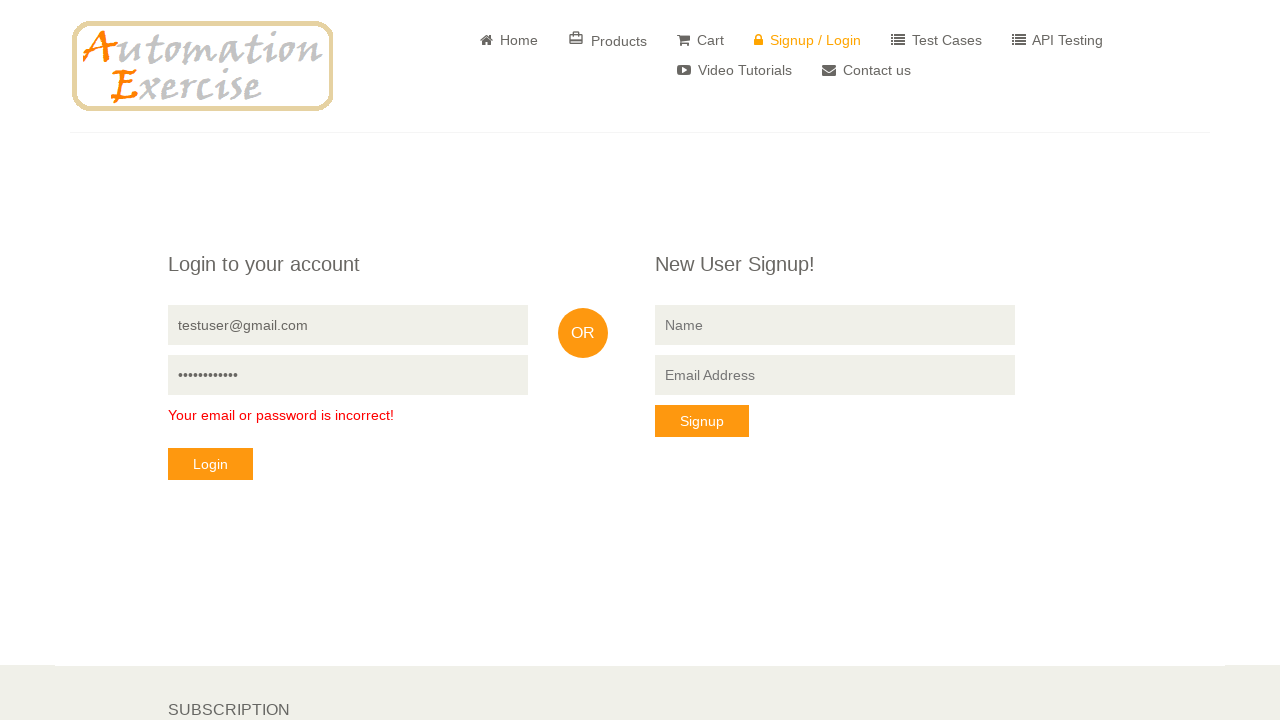

Verified error message is displayed in red text
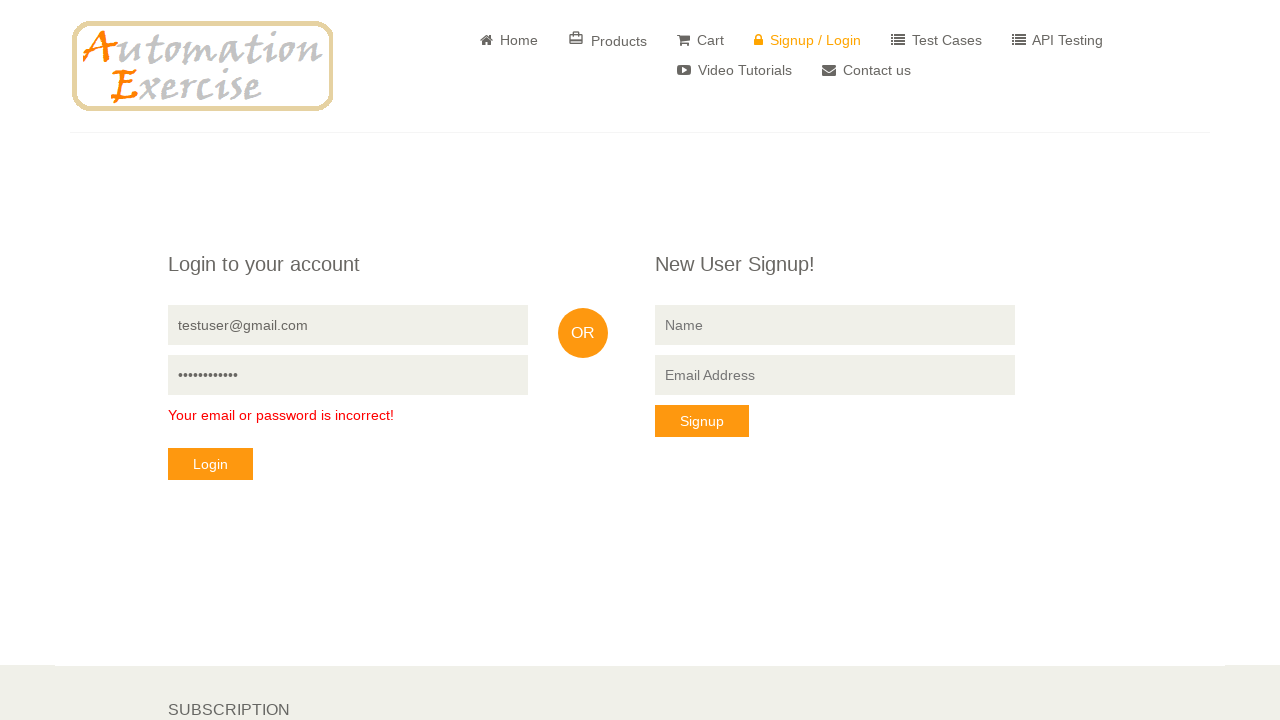

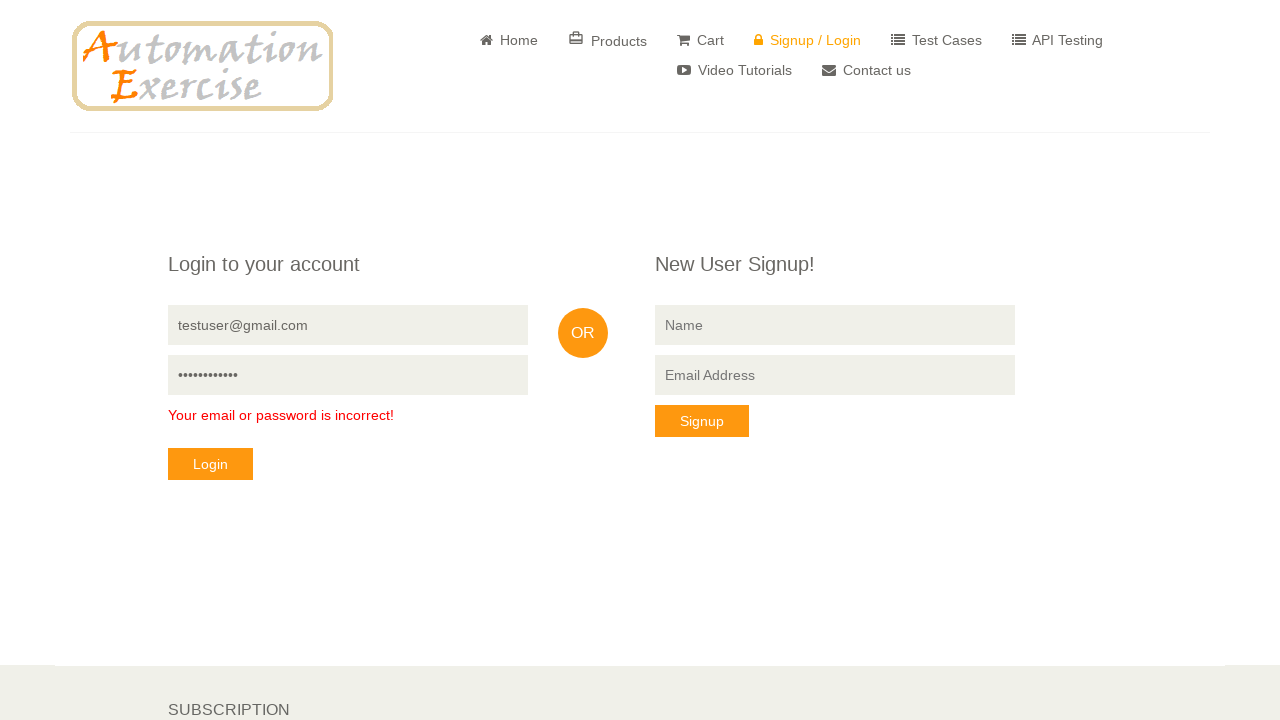